Tests the forgot password functionality by clicking the forgot password link, entering email, and setting a new password with confirmation

Starting URL: https://rahulshettyacademy.com/client

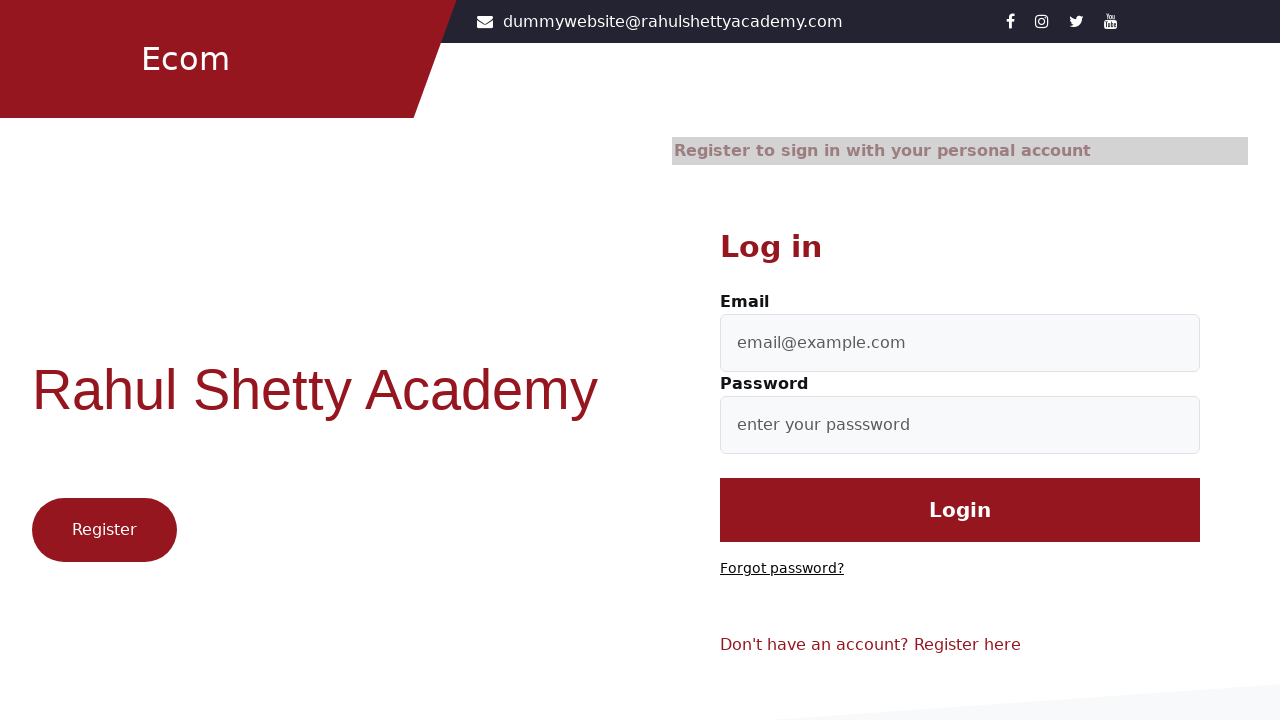

Clicked 'Forgot password?' link at (782, 569) on text=Forgot password?
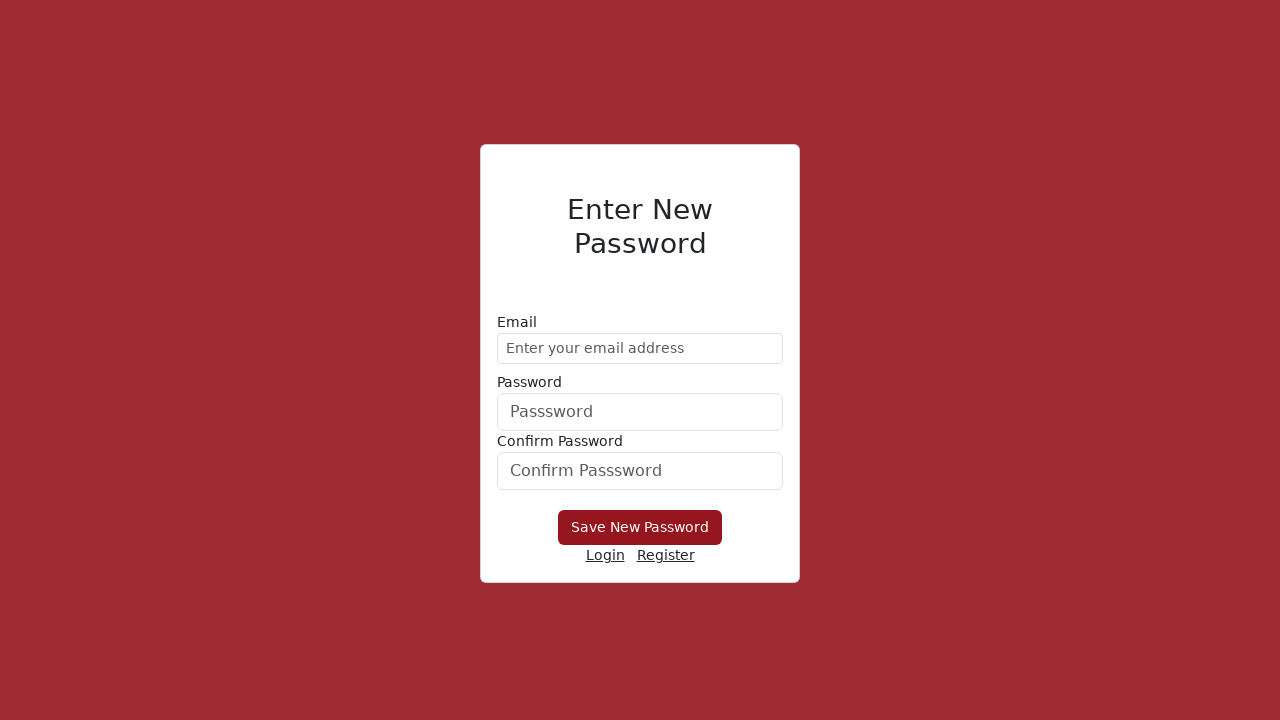

Entered email address 'demo@gmail.com' in email field on form div:nth-child(1) input
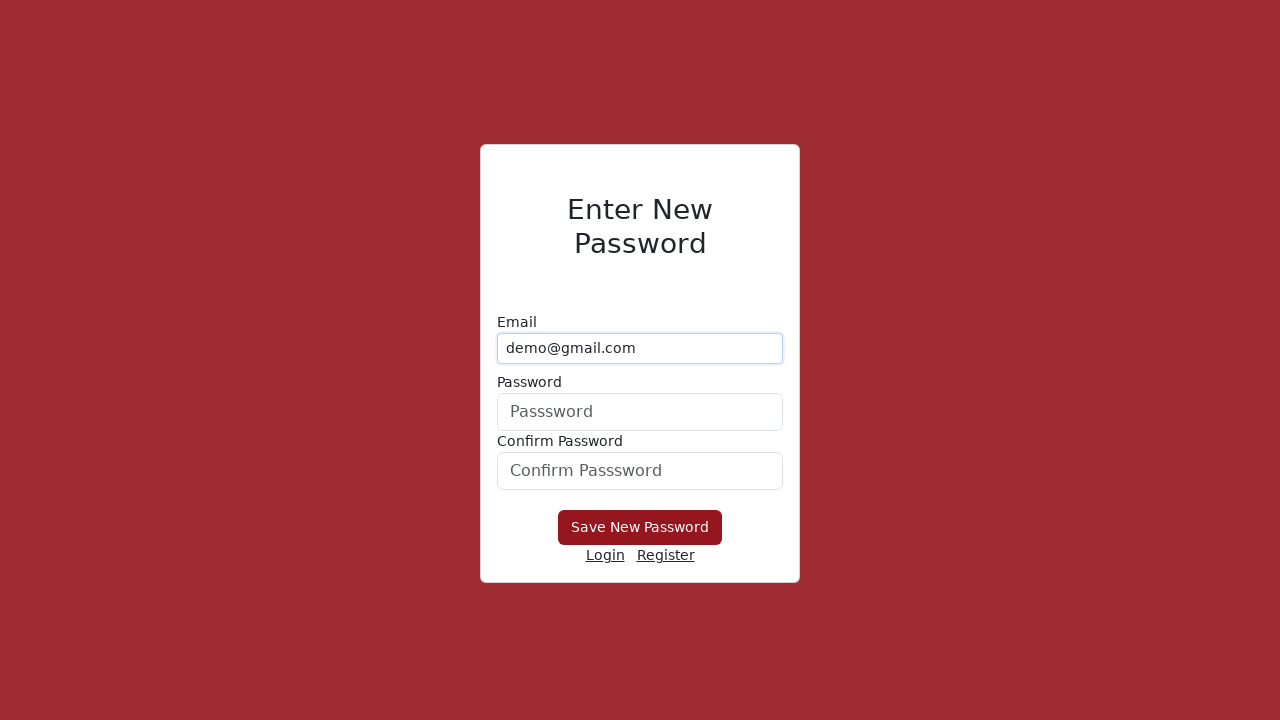

Entered new password '123456' in password field on form div:nth-child(2) input
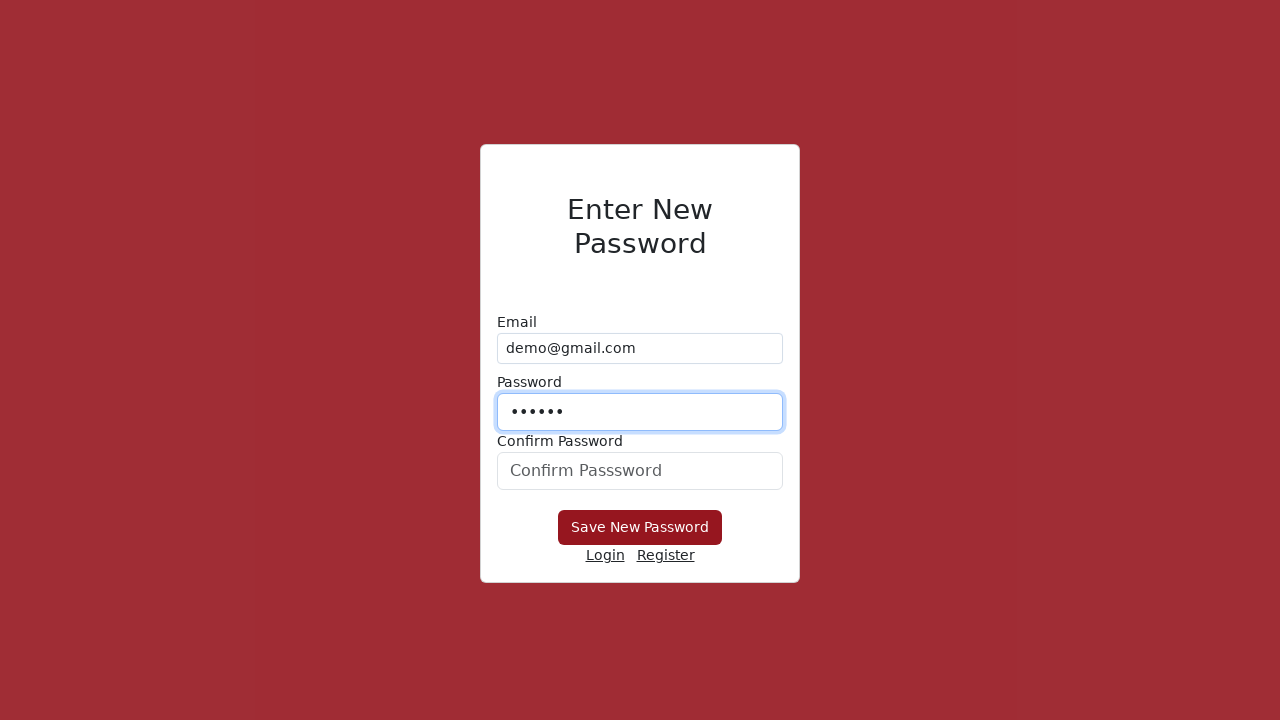

Confirmed new password '123456' in confirmation field on #confirmPassword
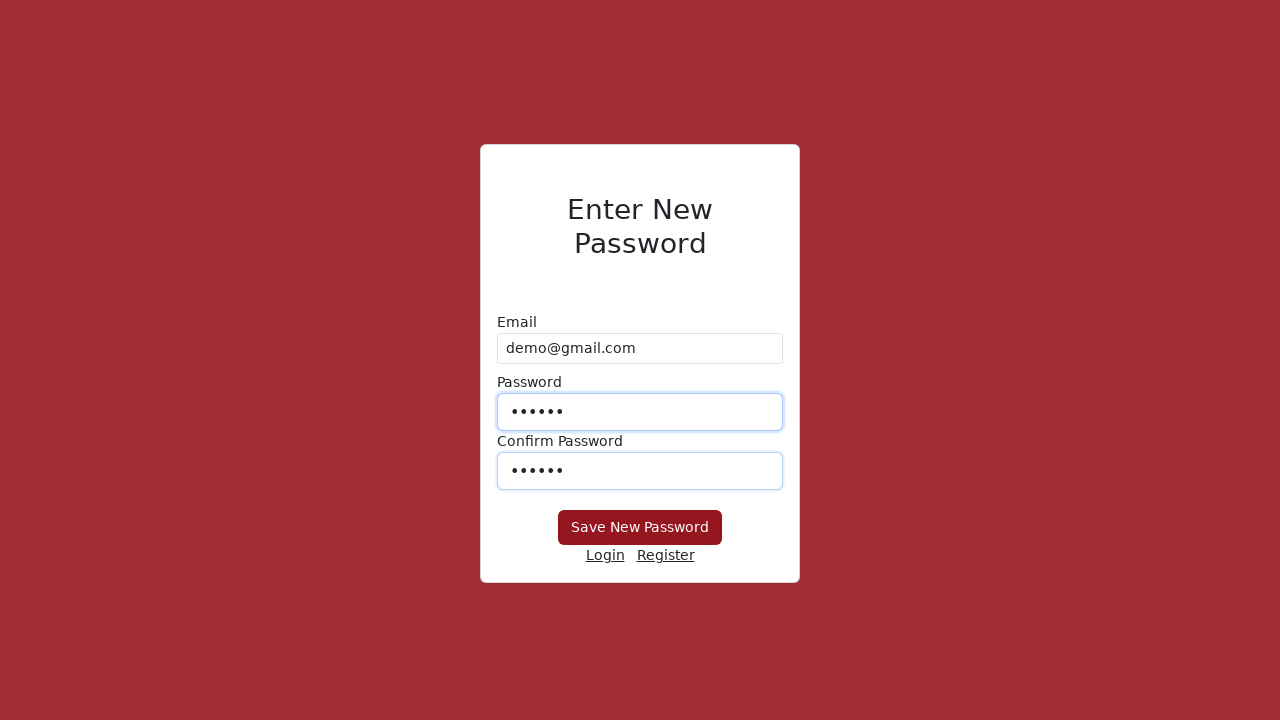

Clicked 'Save New Password' button to submit password reset at (640, 528) on button:has-text('Save New Password')
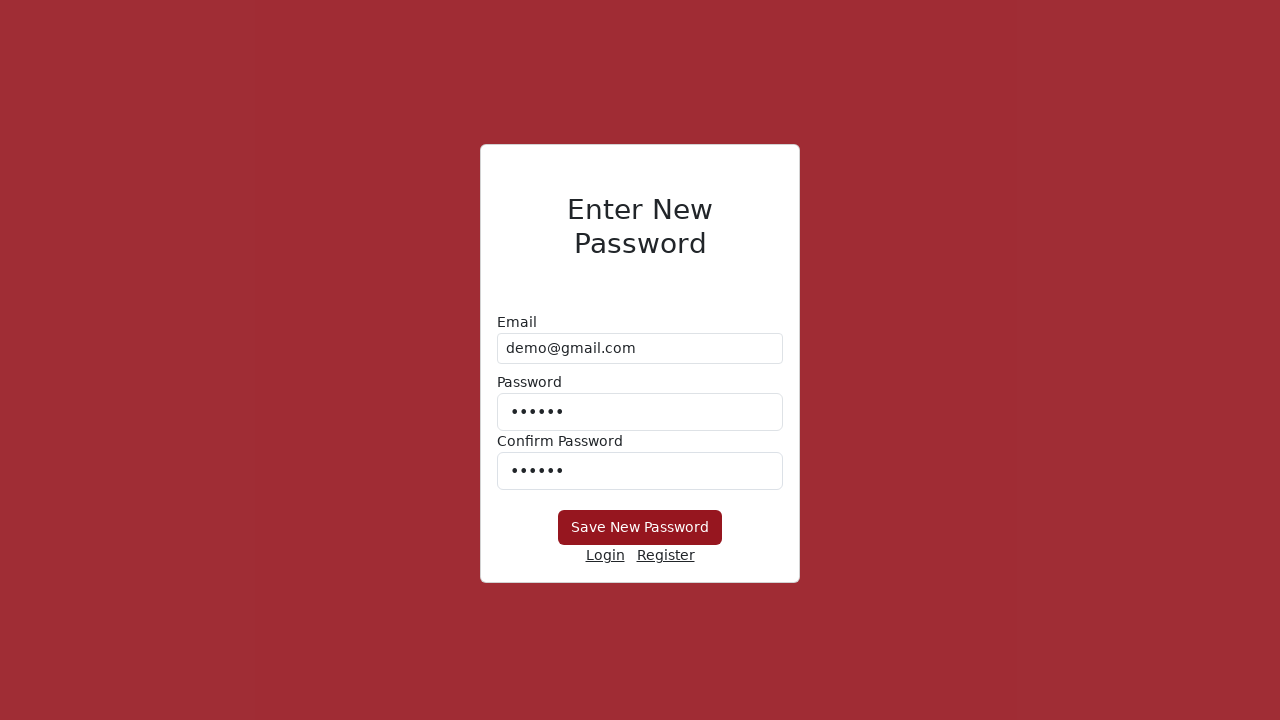

Waited 2 seconds for password reset action to complete
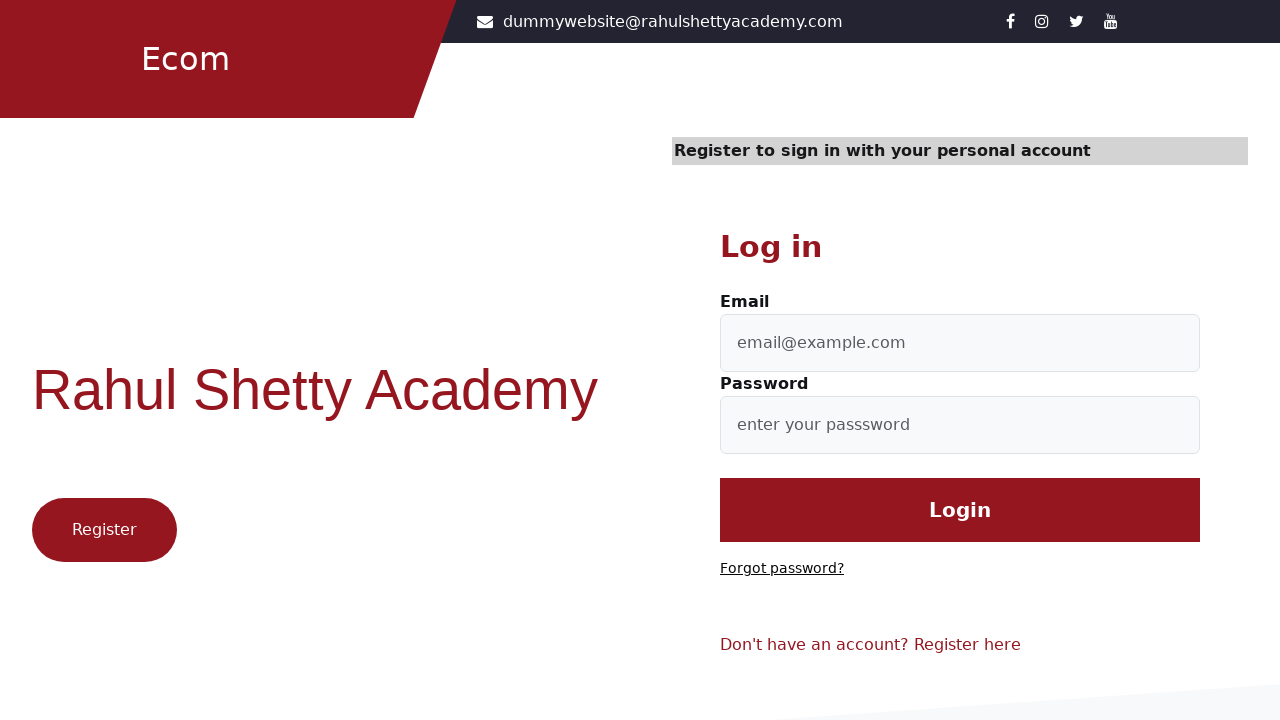

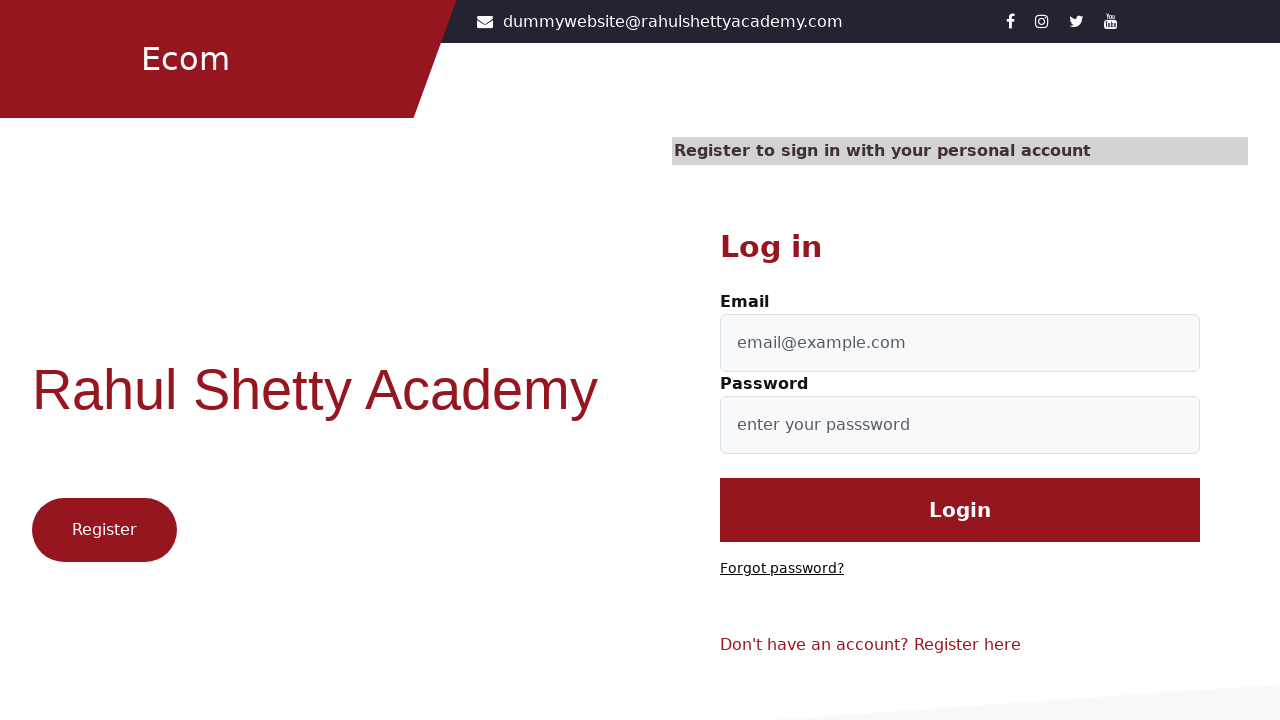